Tests the Add/Remove Elements functionality by clicking the "Add Element" button four times to add four elements, then removing the third element, and verifying three elements remain.

Starting URL: https://the-internet.herokuapp.com/add_remove_elements/

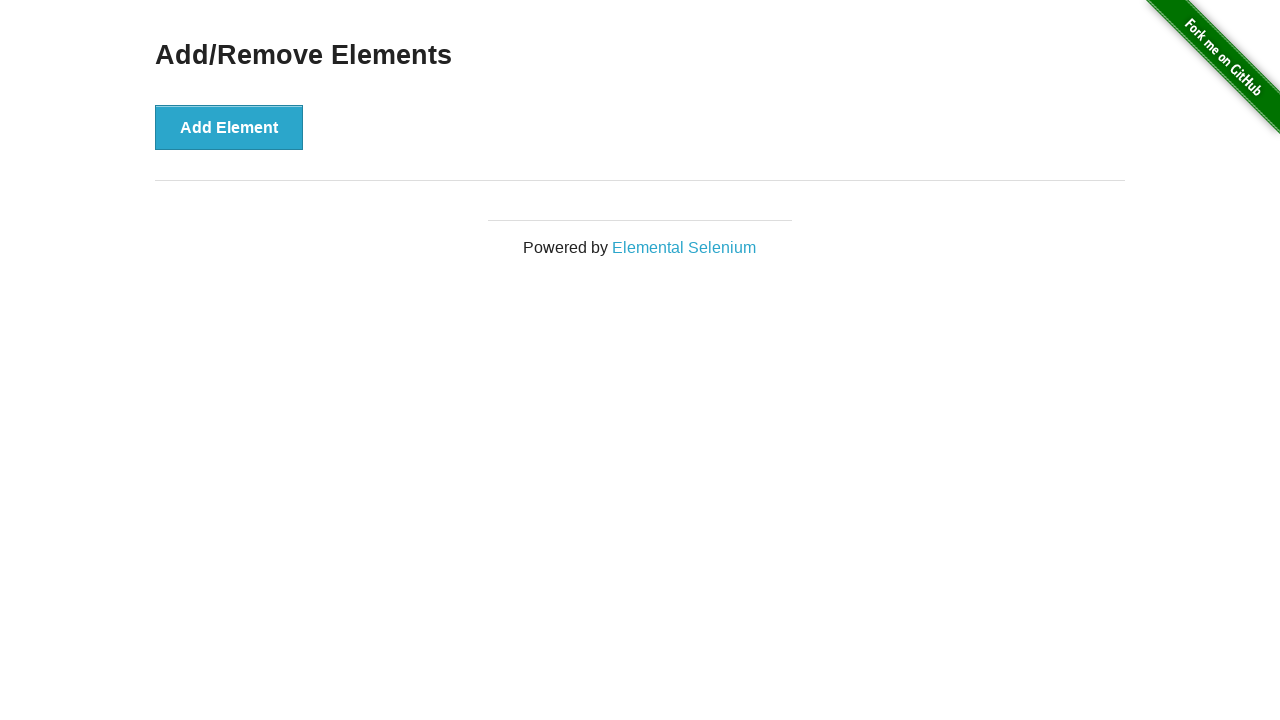

Clicked 'Add Element' button (click 1 of 4) at (229, 127) on button[onclick='addElement()']
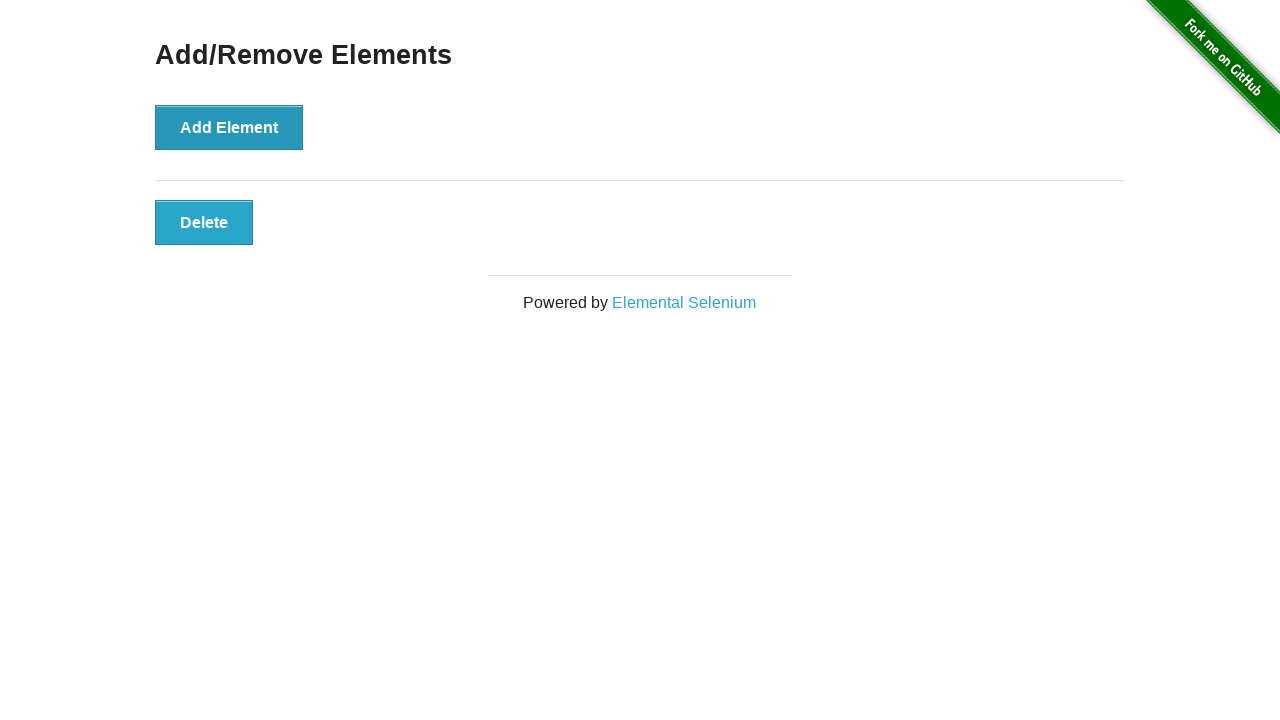

Clicked 'Add Element' button (click 2 of 4) at (229, 127) on button[onclick='addElement()']
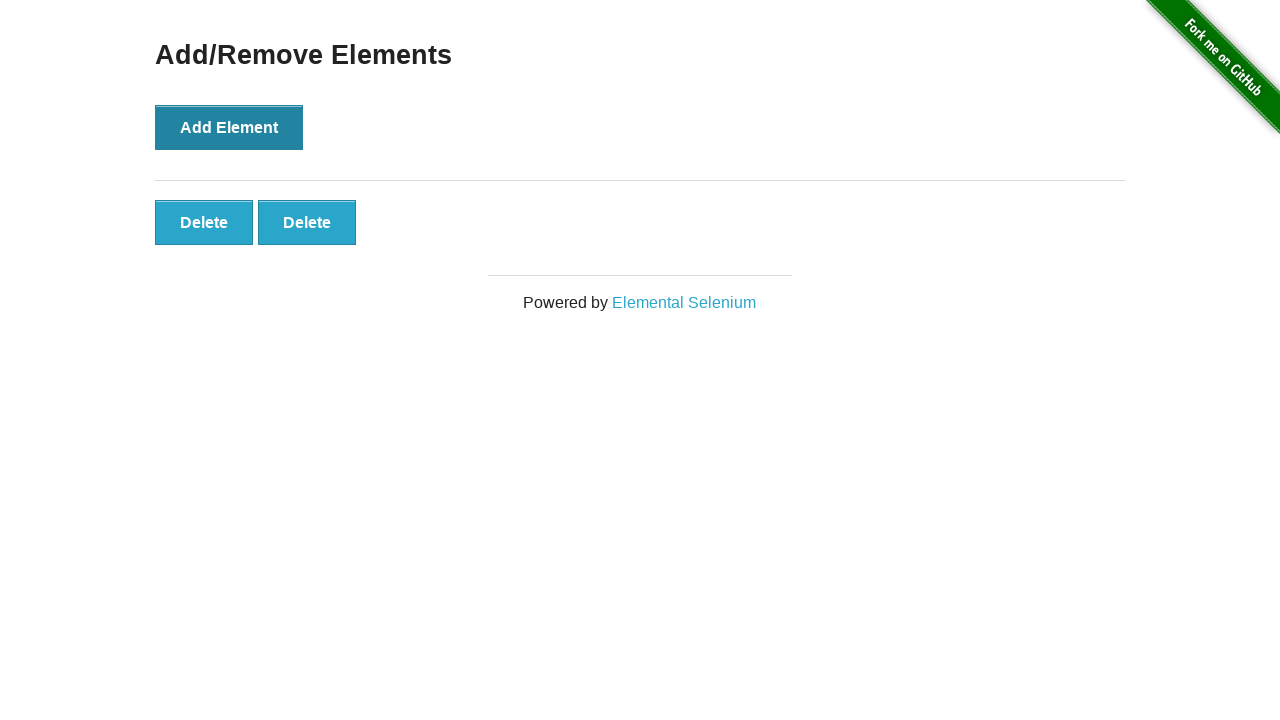

Clicked 'Add Element' button (click 3 of 4) at (229, 127) on button[onclick='addElement()']
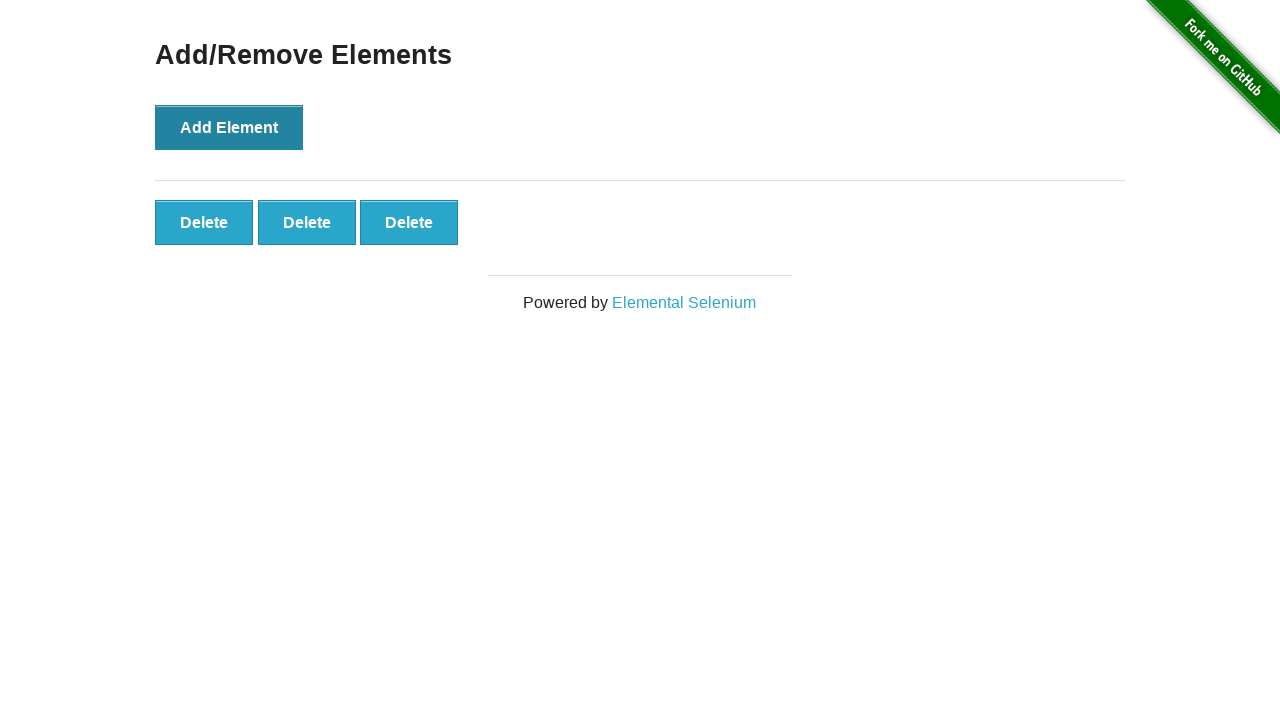

Clicked 'Add Element' button (click 4 of 4) at (229, 127) on button[onclick='addElement()']
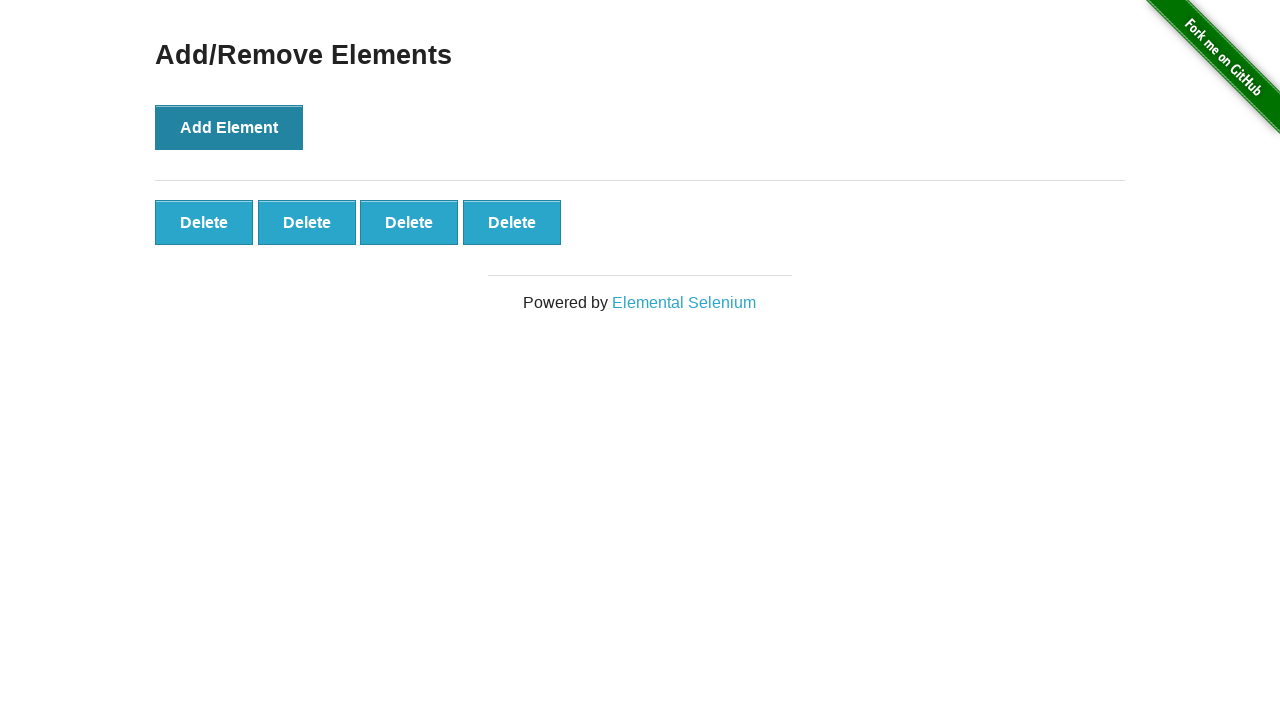

Waited for all 4 delete buttons to appear
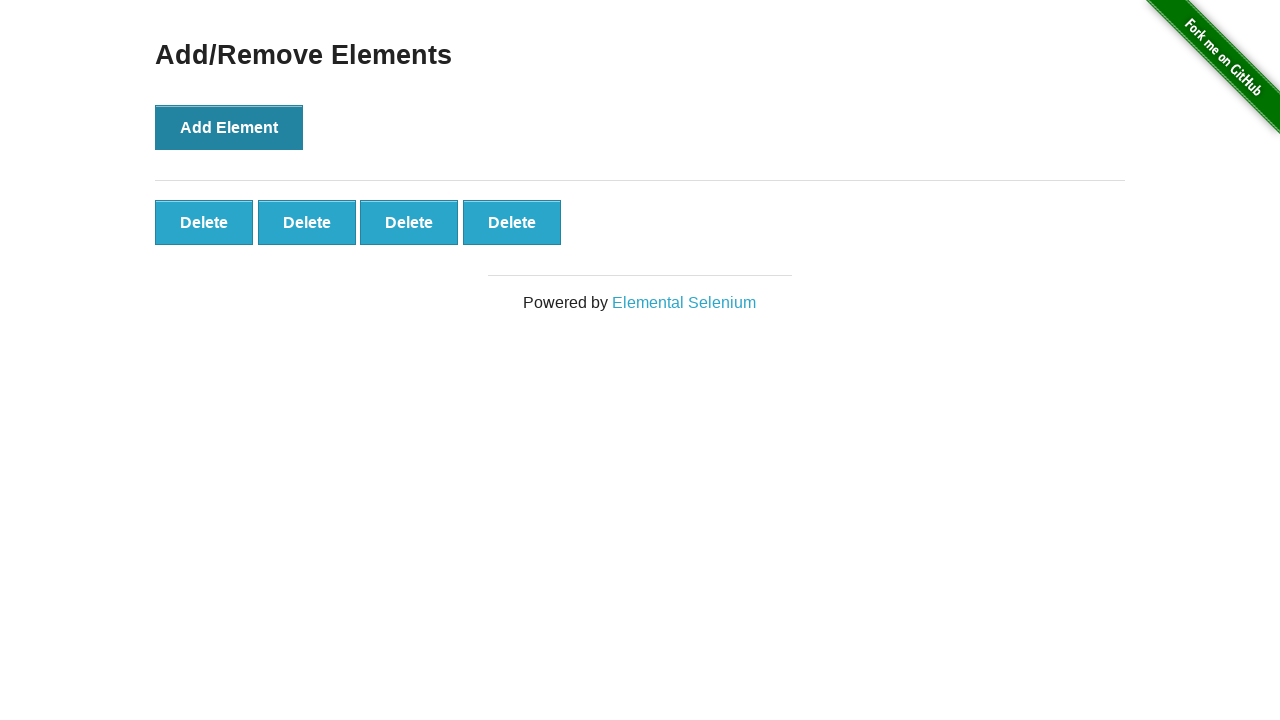

Clicked the third 'Delete' button to remove the third element at (409, 222) on #elements button:nth-child(3)
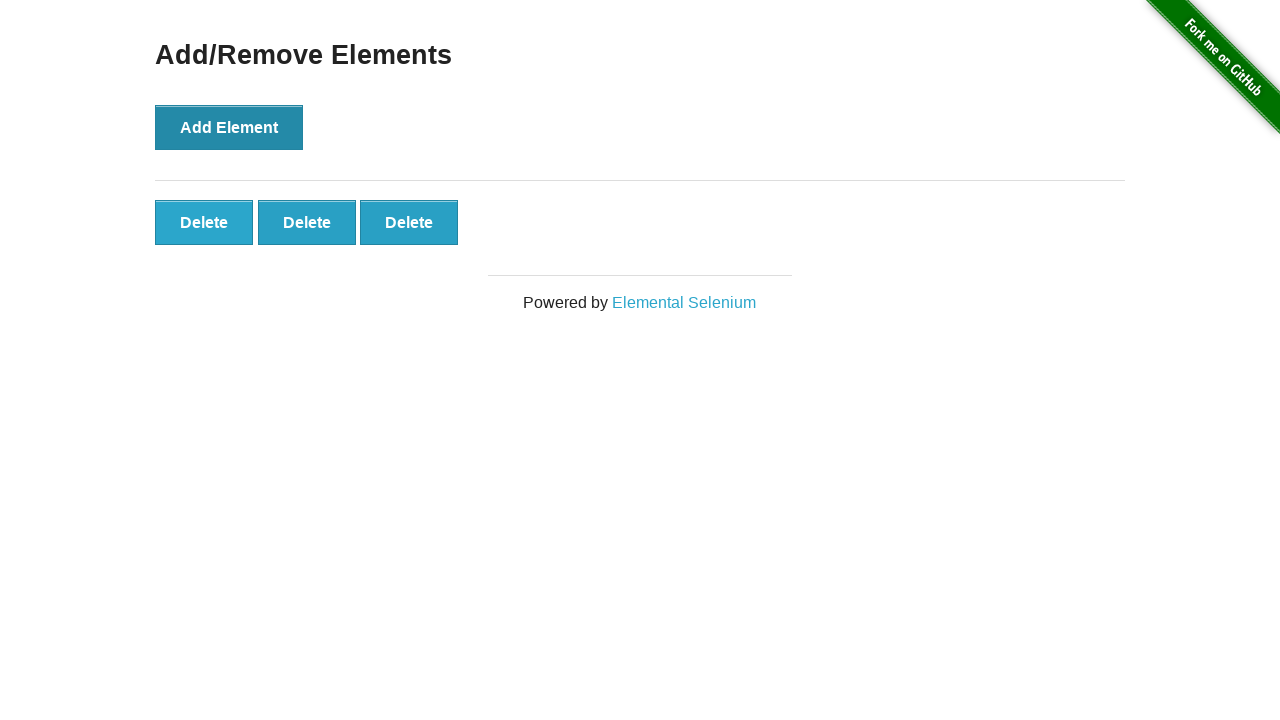

Waited for elements container to be present
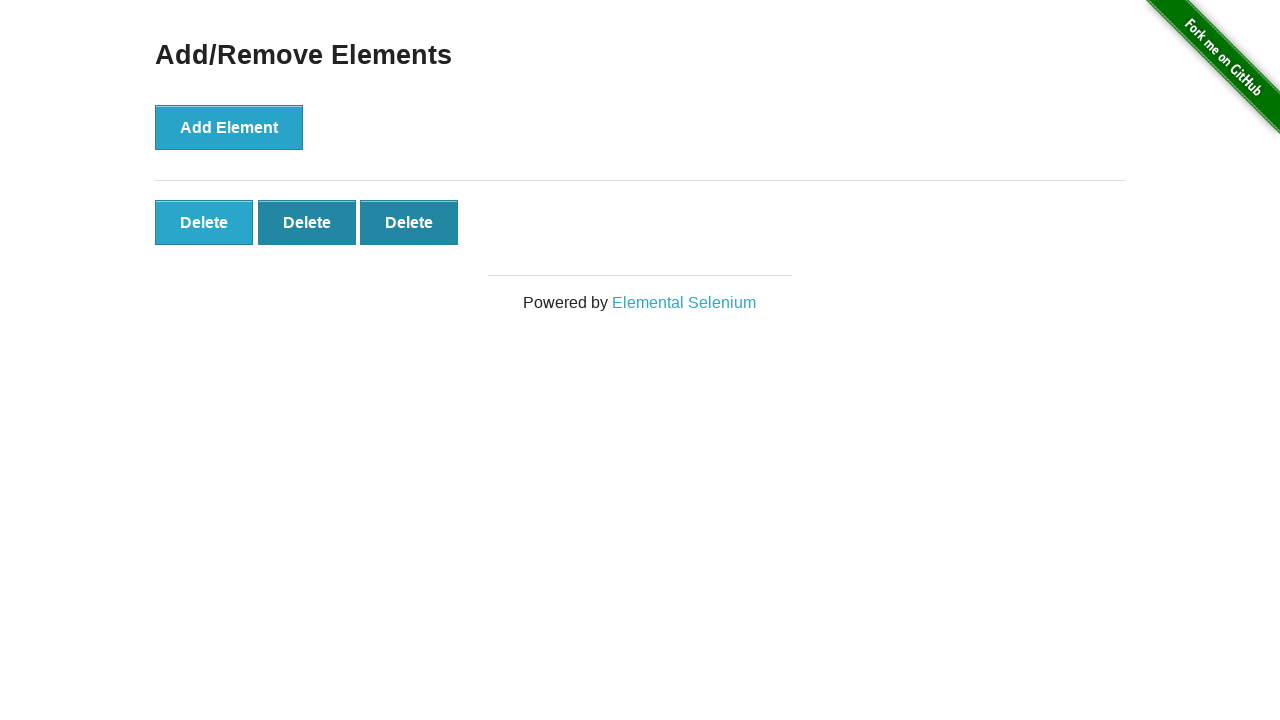

Located all remaining delete buttons
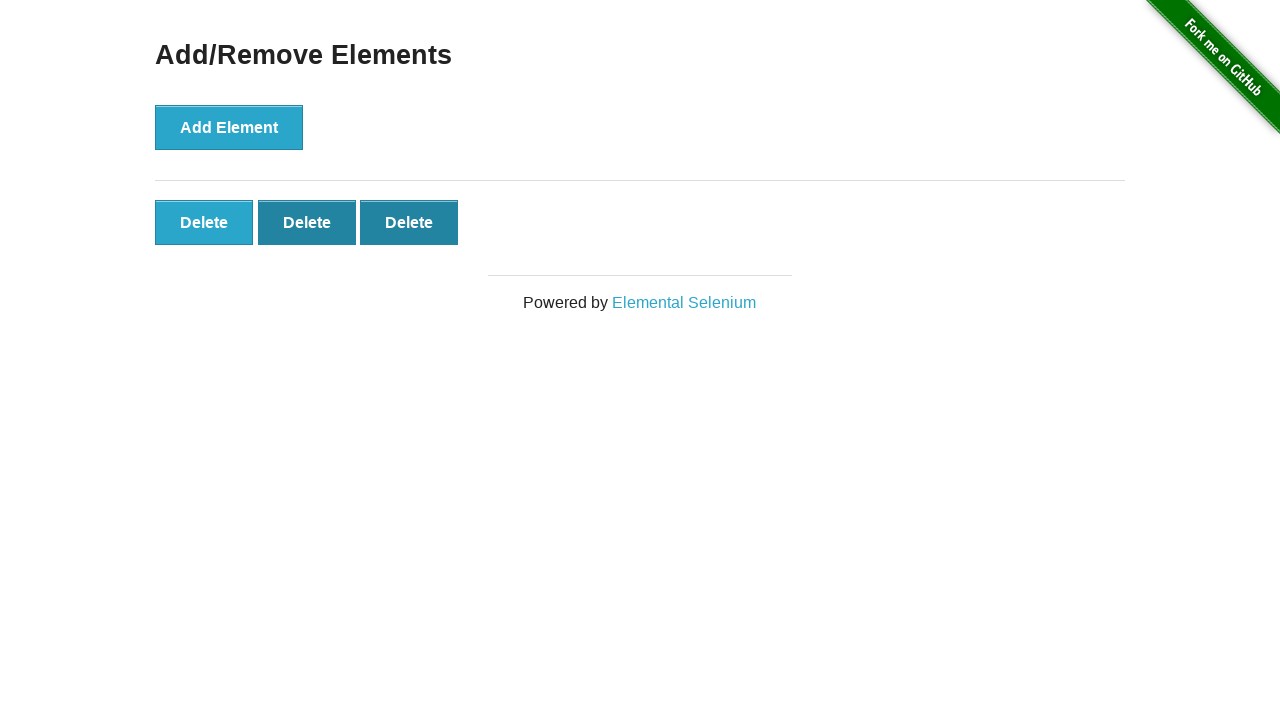

Verified that exactly 3 elements remain after deletion
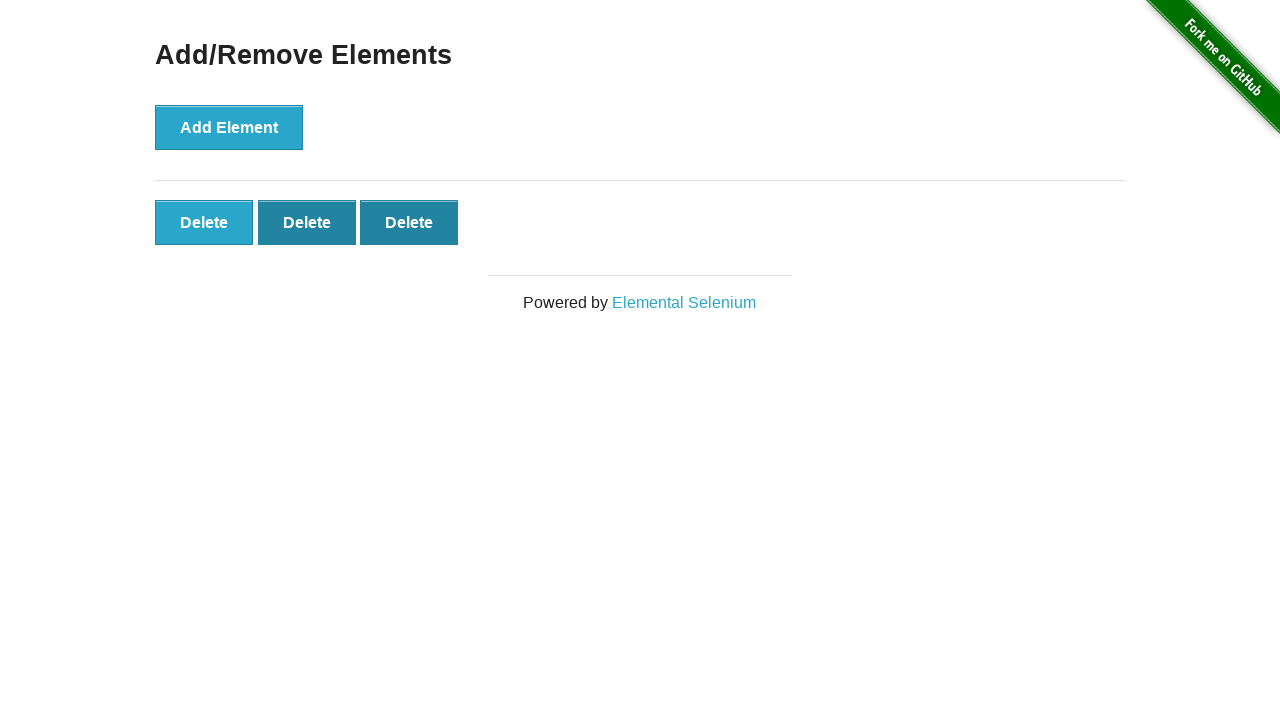

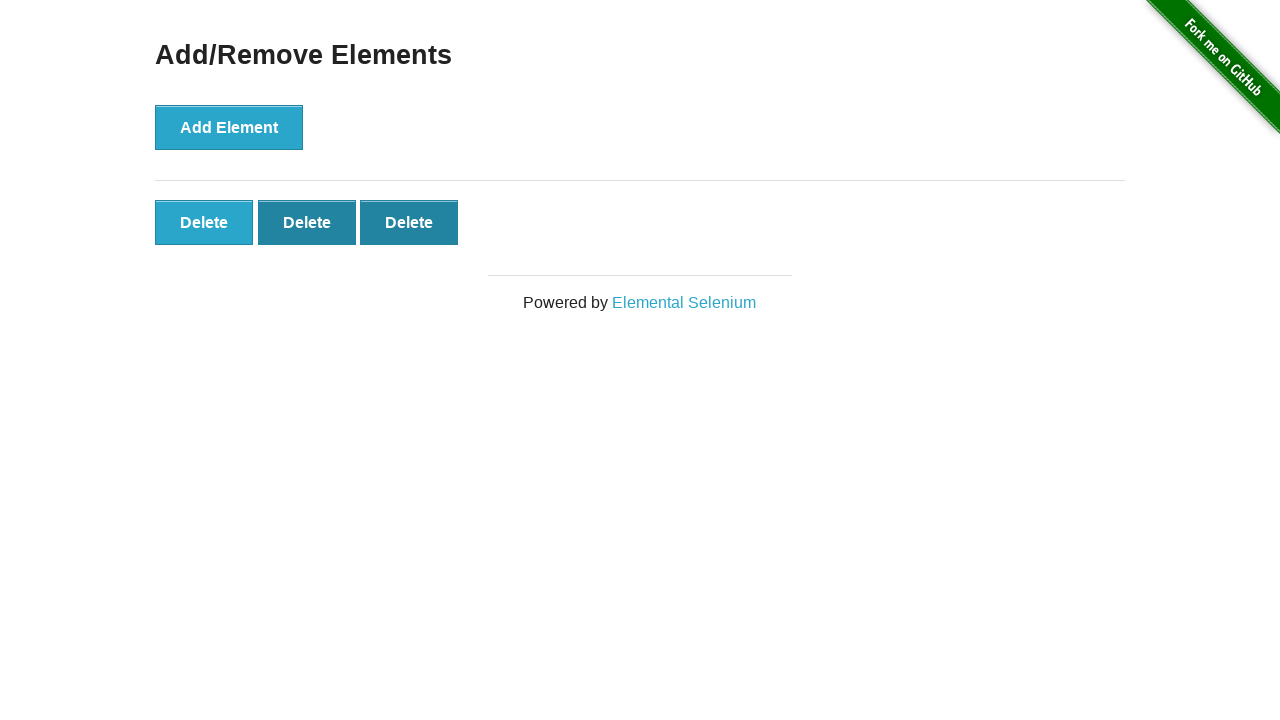